Navigates to the Time and Date world clock page and verifies that the world clock table with city times is displayed and accessible.

Starting URL: https://www.timeanddate.com/worldclock/

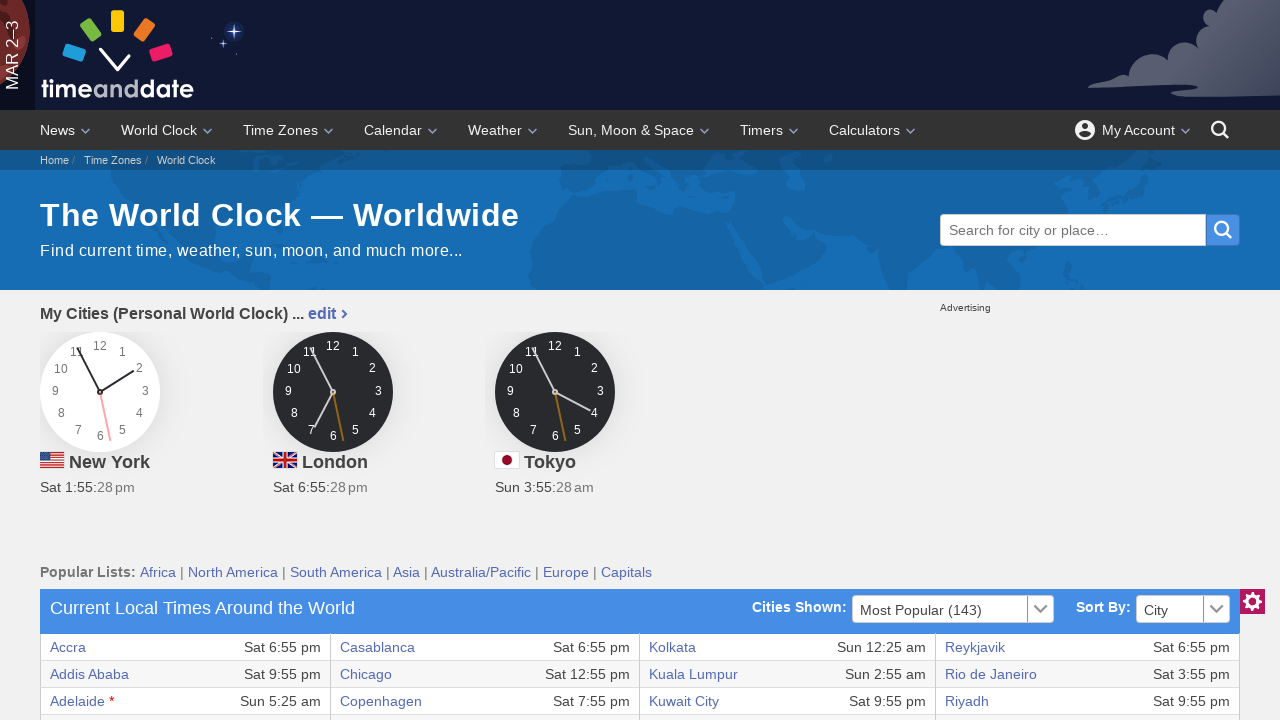

World clock table loaded
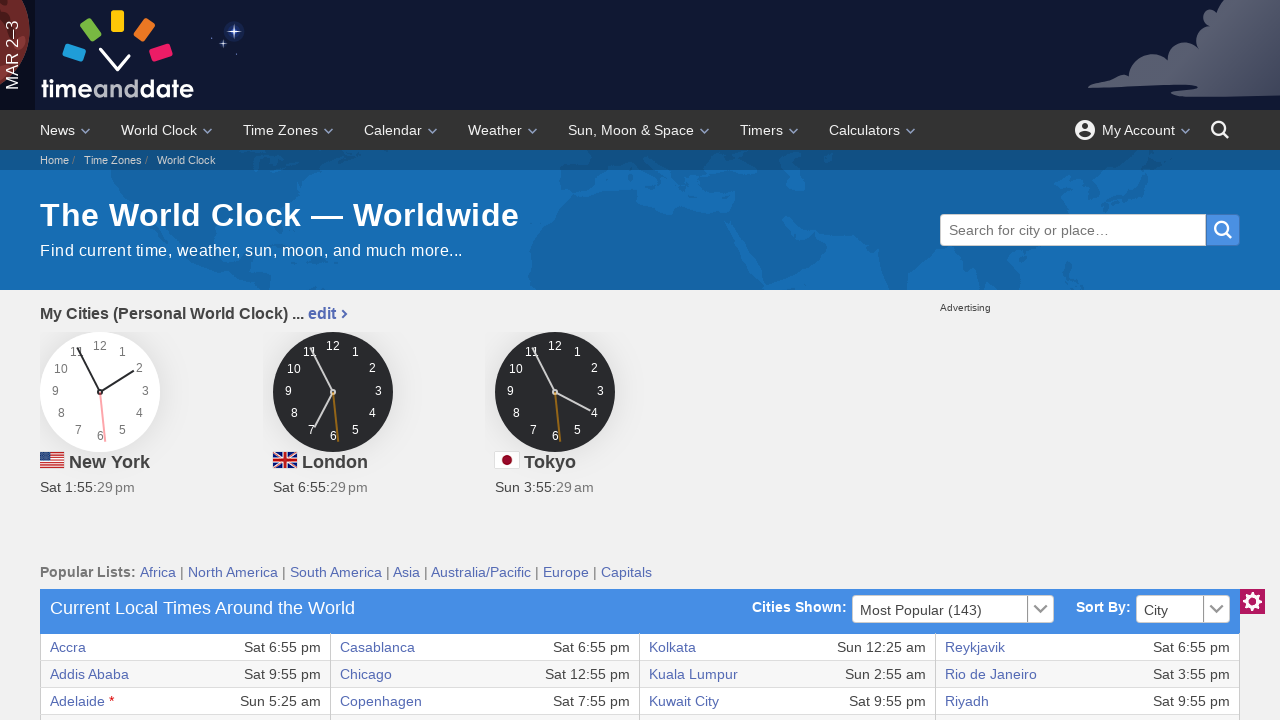

First row of world clock table with city link is accessible
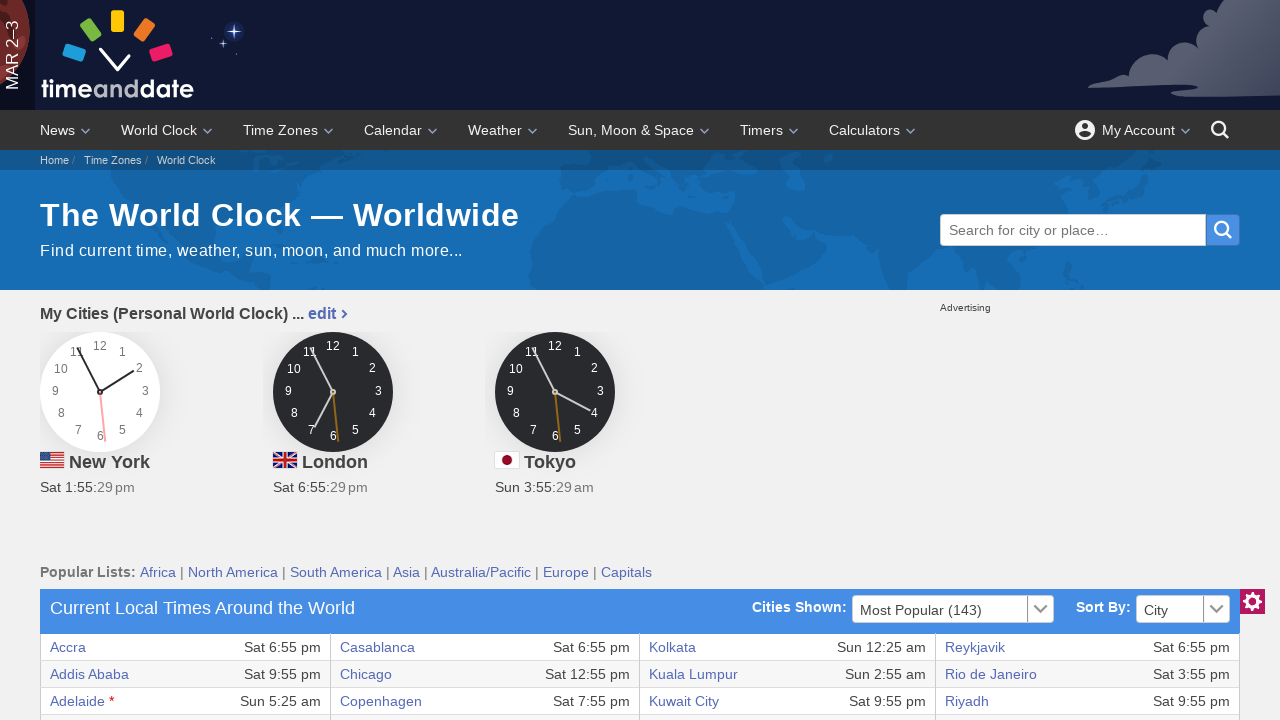

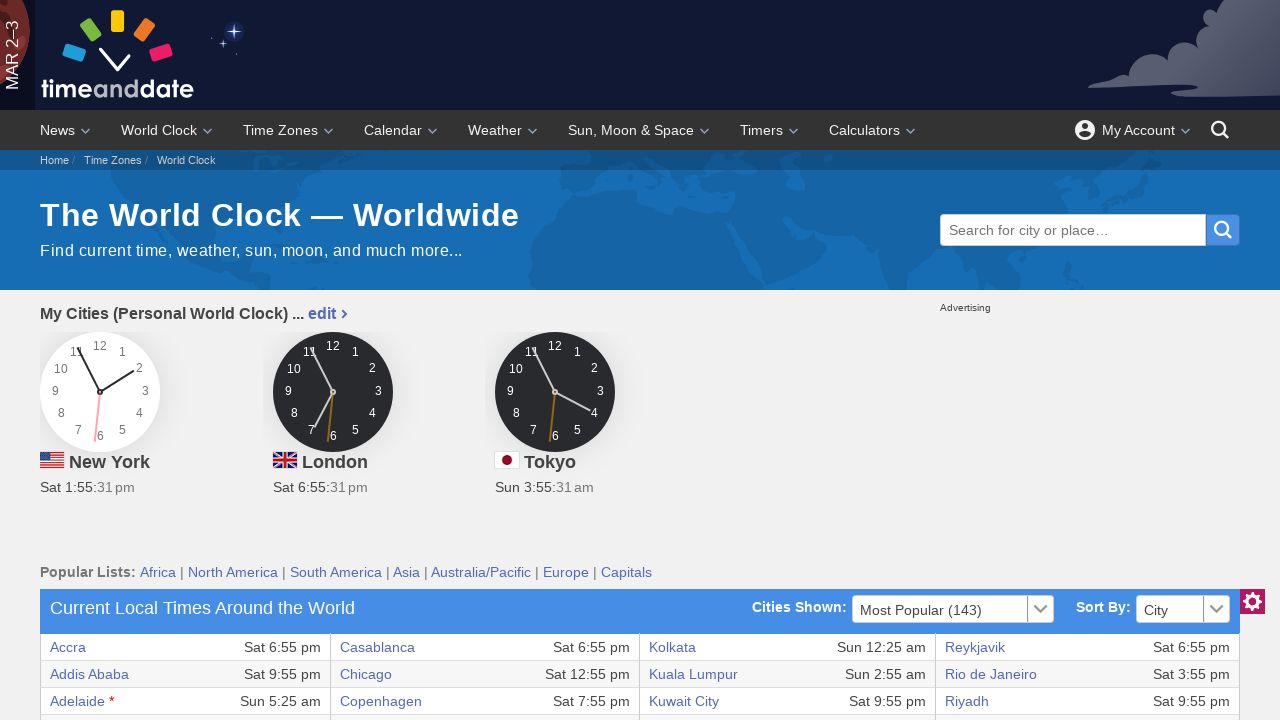